Tests selecting a date two months before the current date displayed in the date picker, handling month/year rollover logic.

Starting URL: https://demoqa.com/date-picker

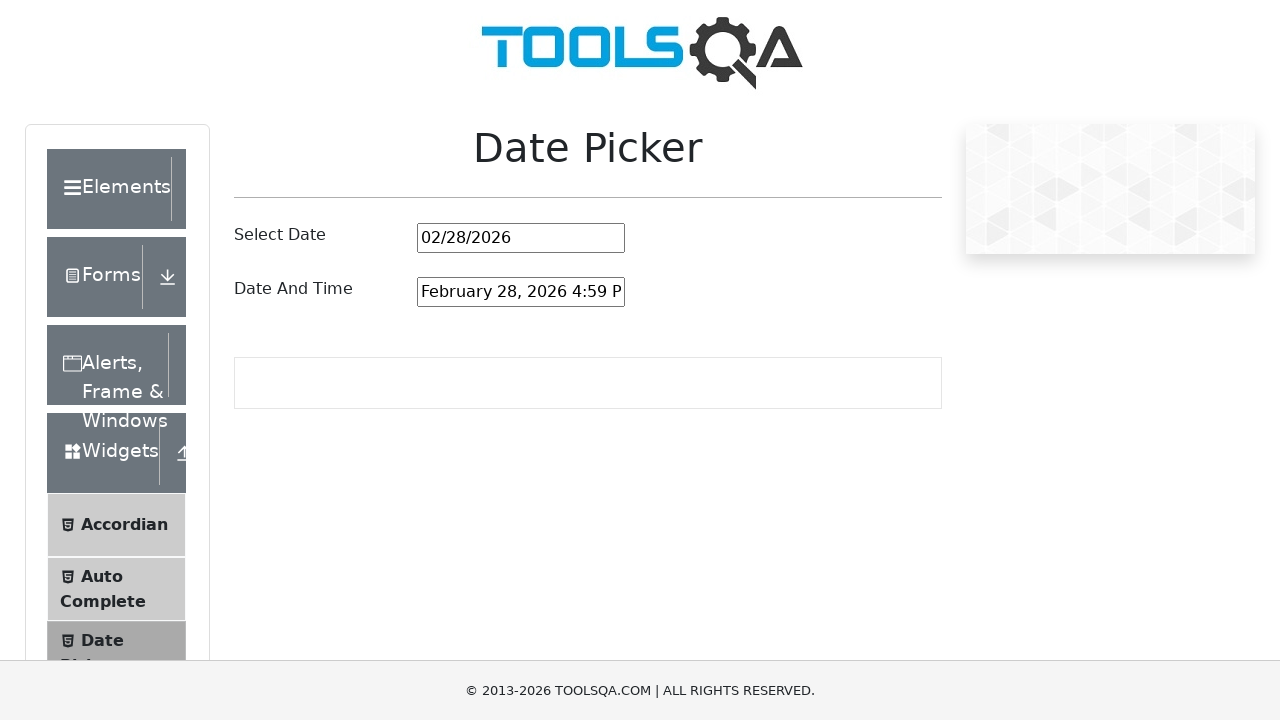

Retrieved current date value from date picker input
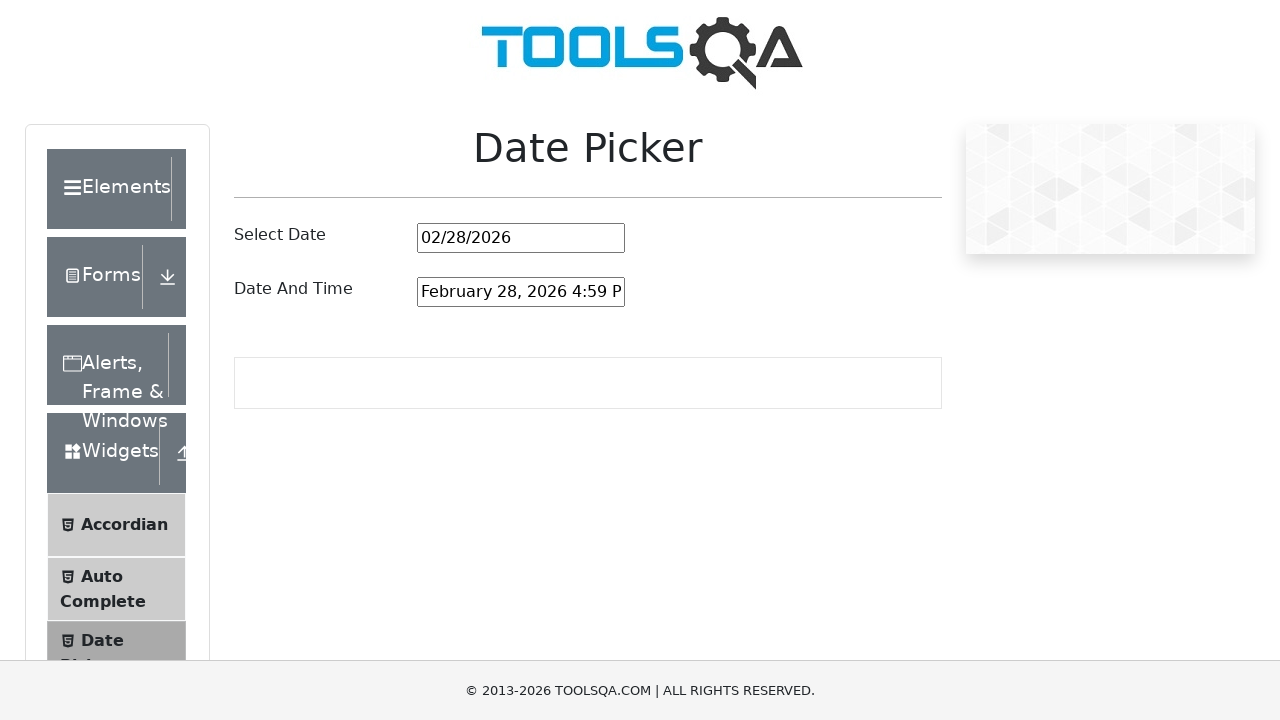

Parsed current date: 2/28/2026
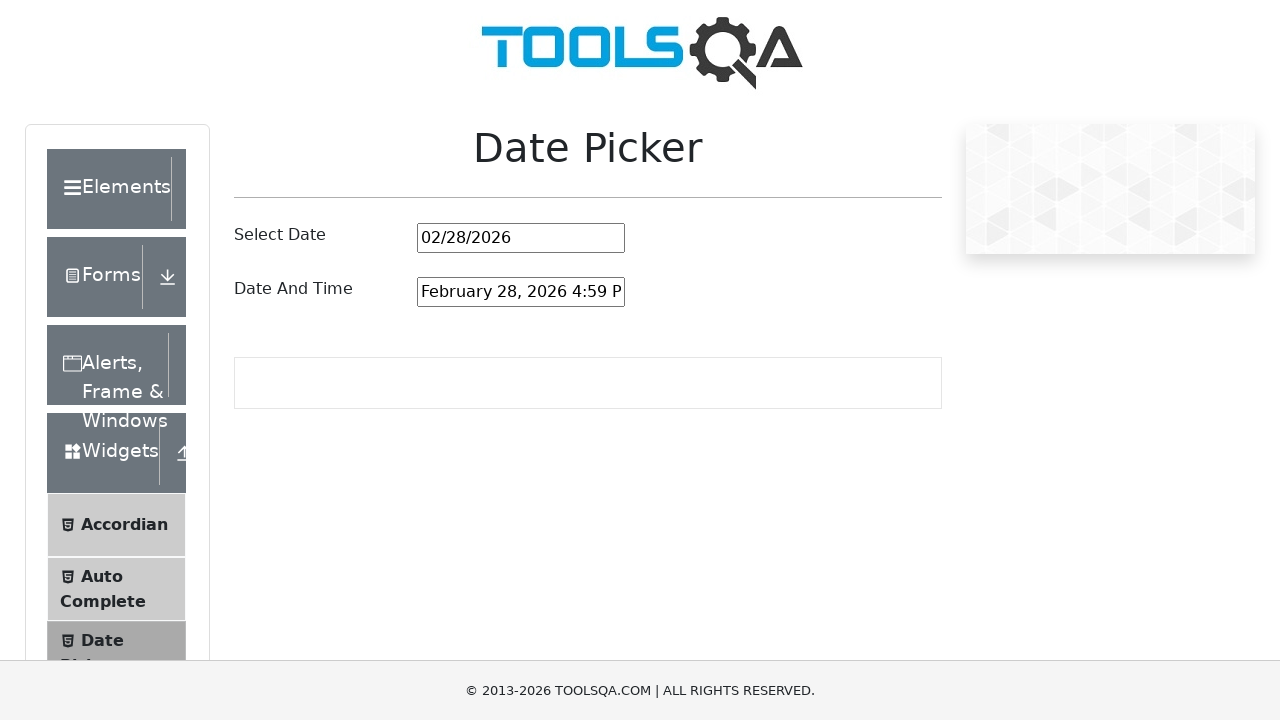

Calculated target date: 2 months before current date (month index: 0, year: 2026)
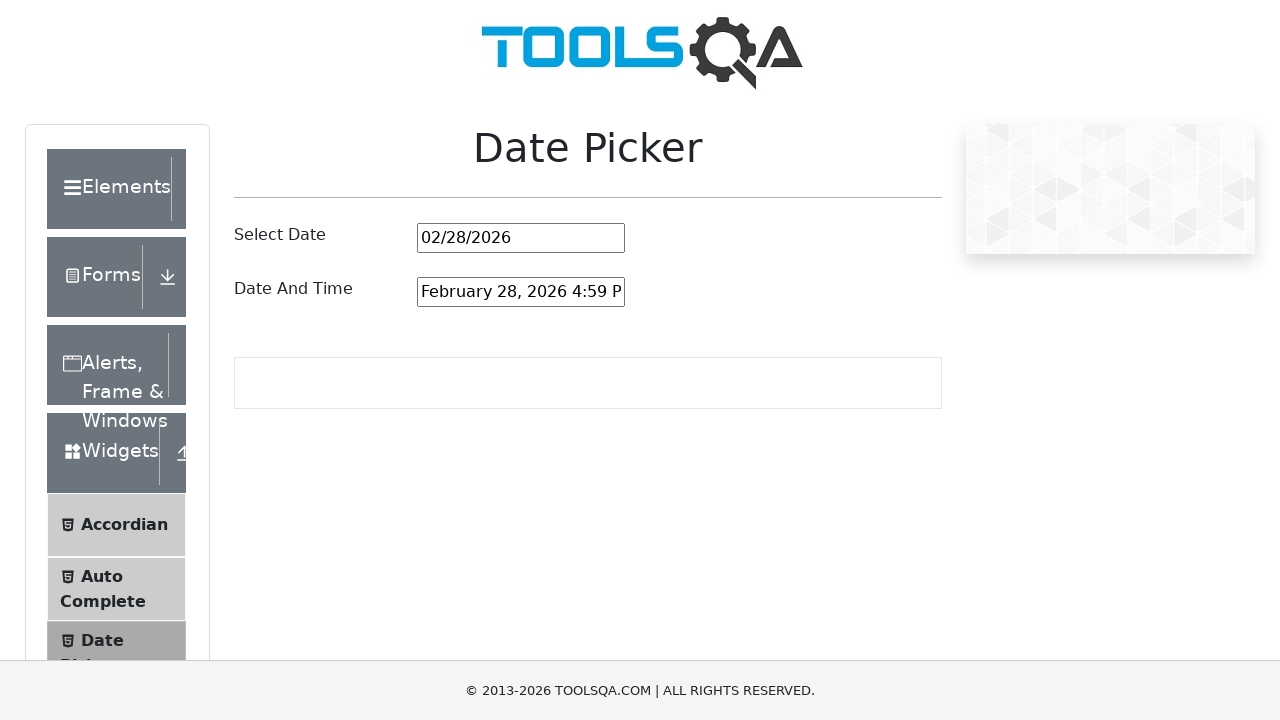

Clicked date picker input to open calendar at (521, 238) on #datePickerMonthYearInput
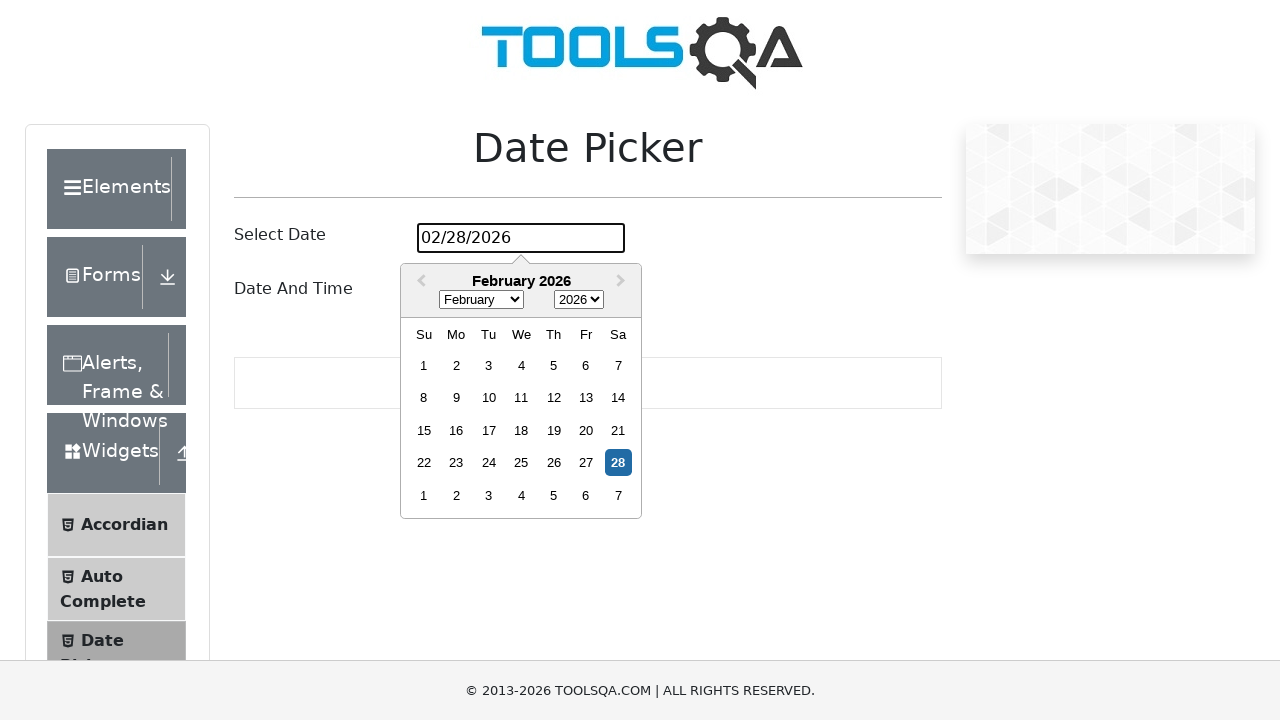

Date picker calendar loaded with month/year selectors visible
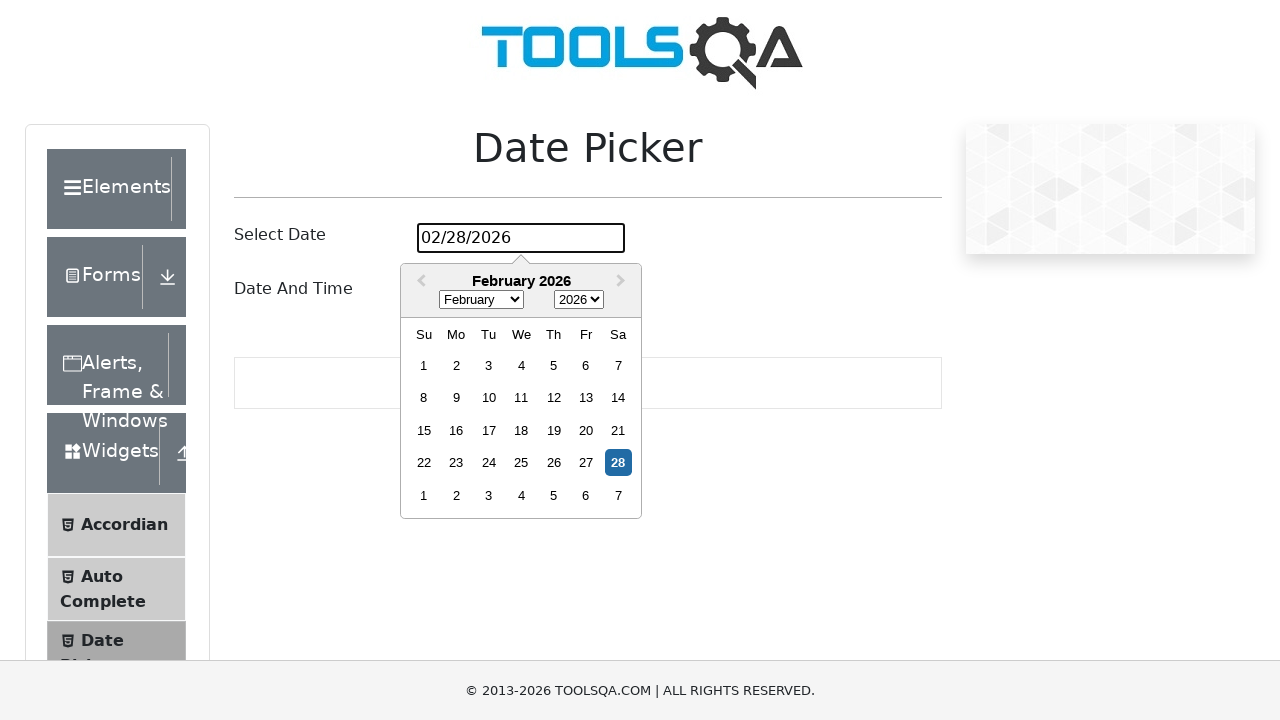

Selected target month (index: 0) from month dropdown on .react-datepicker__month-select
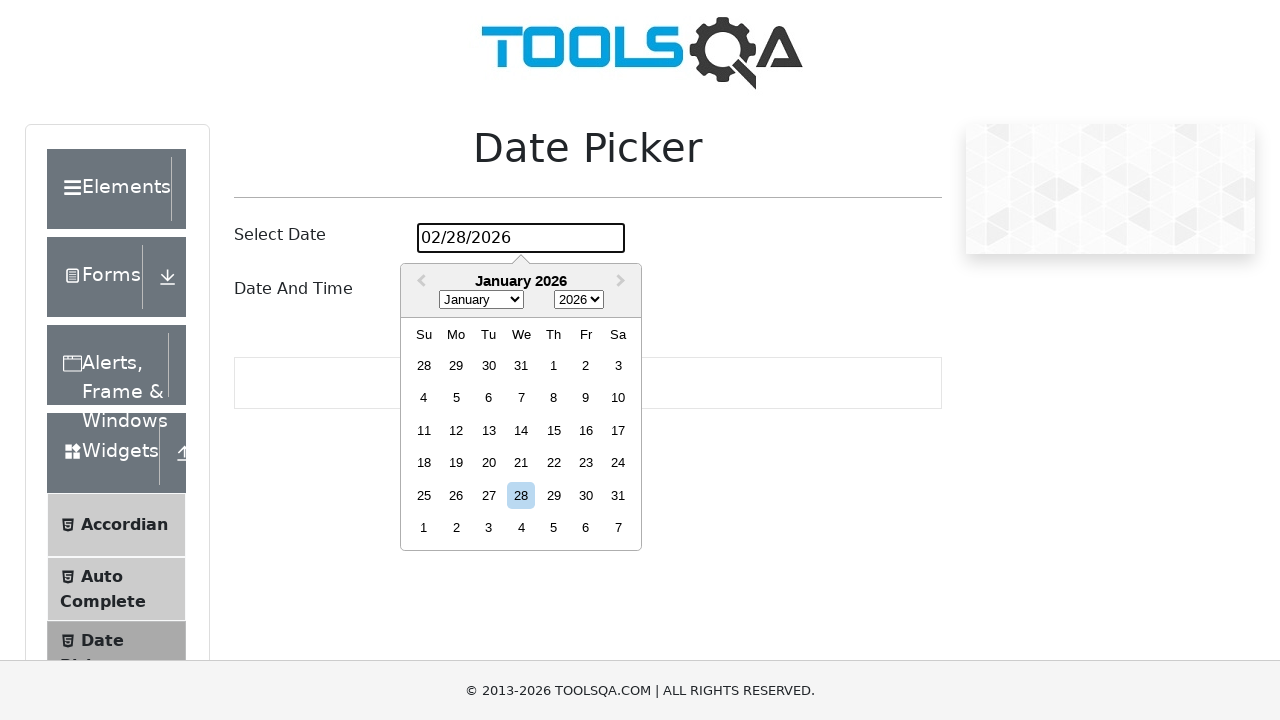

Selected target year (2026) from year dropdown on .react-datepicker__year-select
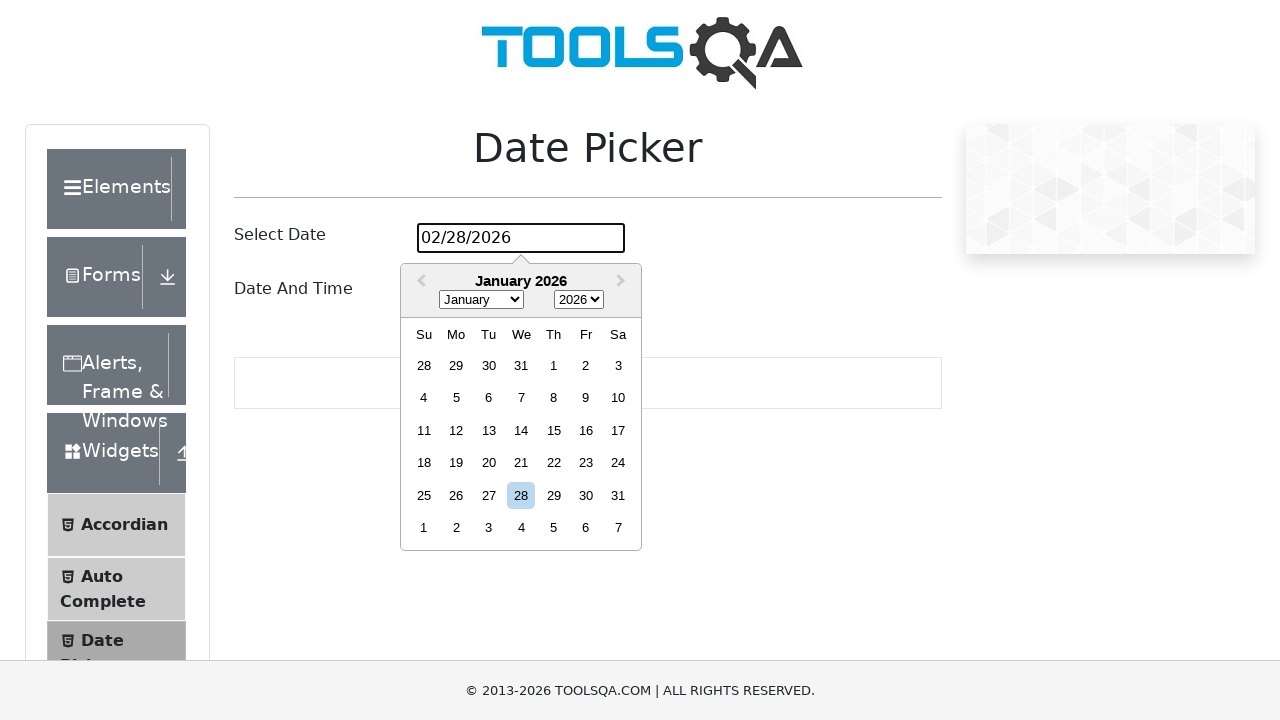

Selected day 28 from calendar (second occurrence to handle month boundaries) at (521, 495) on (//div[@class='react-datepicker__week']/div[text()='28'])[2]
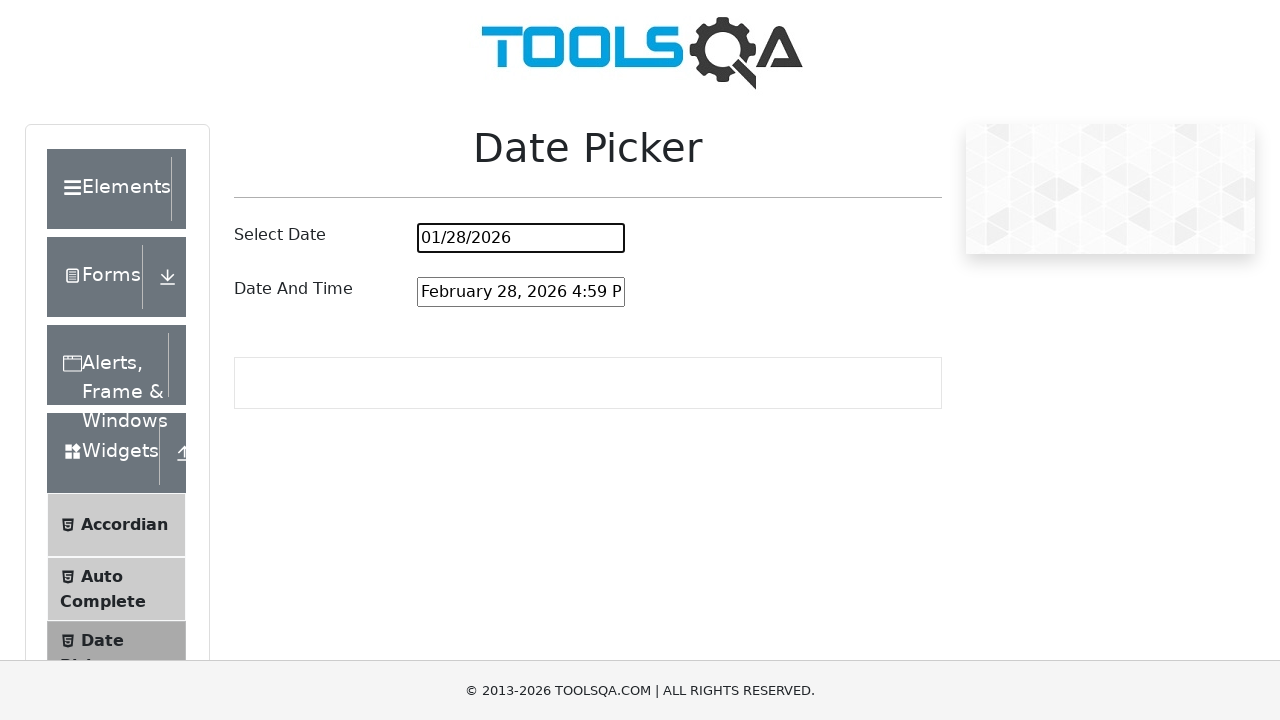

Waited for date selection to complete
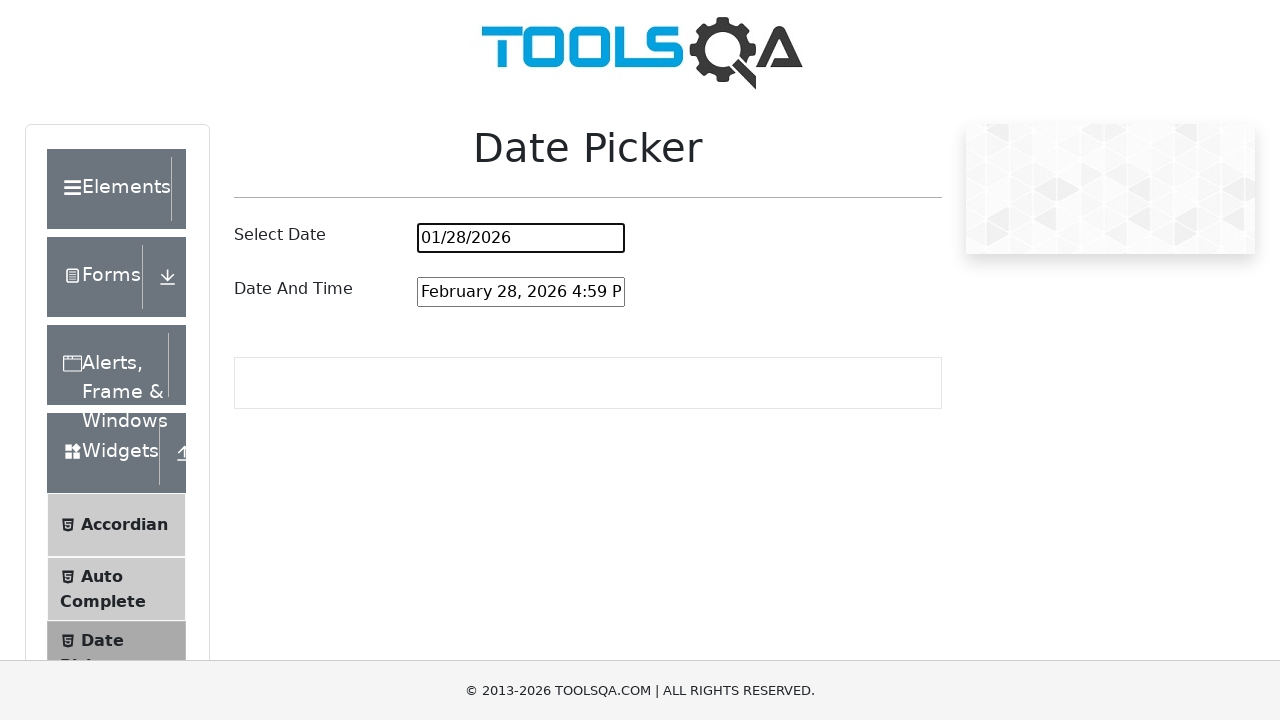

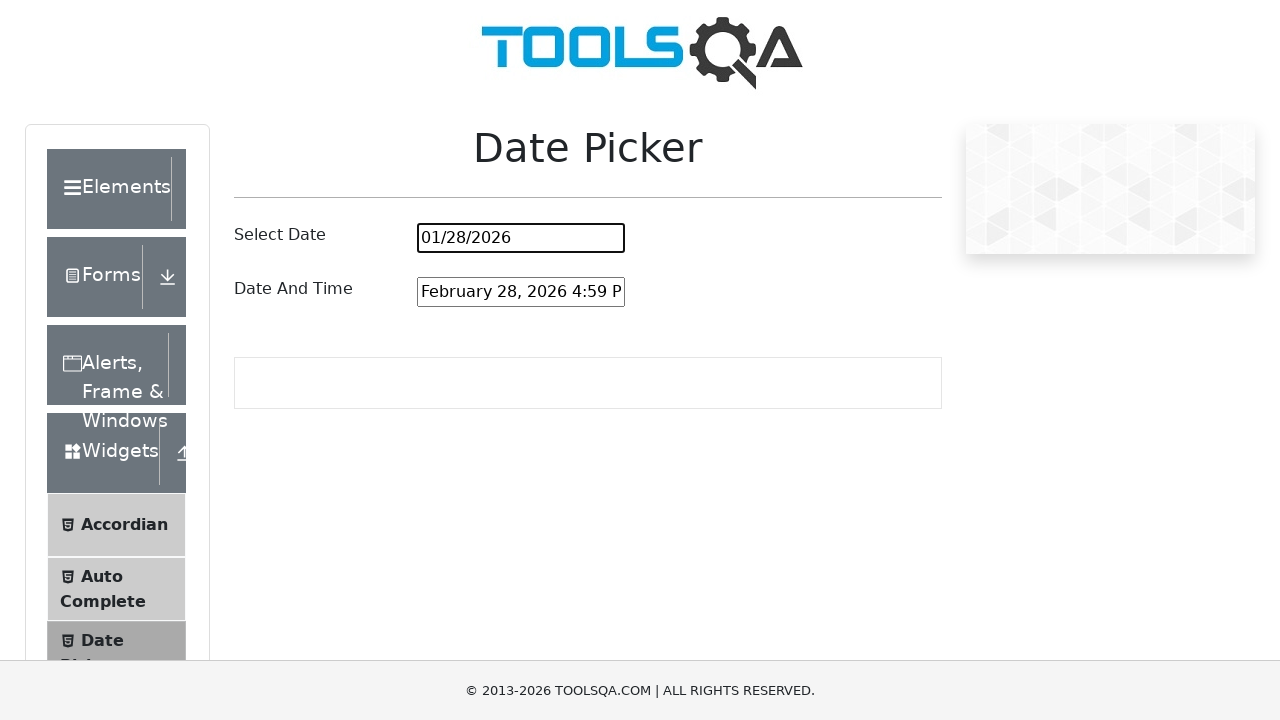